Tests that text can be appended to existing content in a textarea

Starting URL: https://codebeautify.org/html-textarea-generator

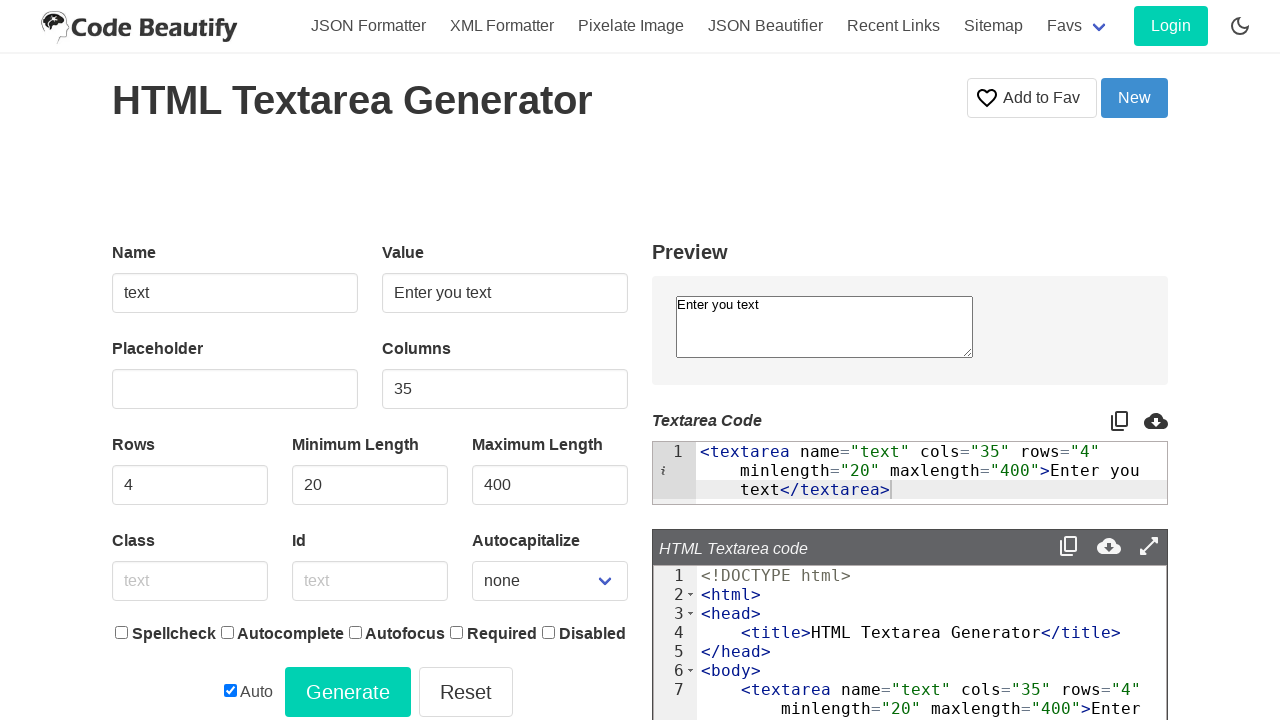

Filled textarea with initial text 'Initial' on textarea[name='text']
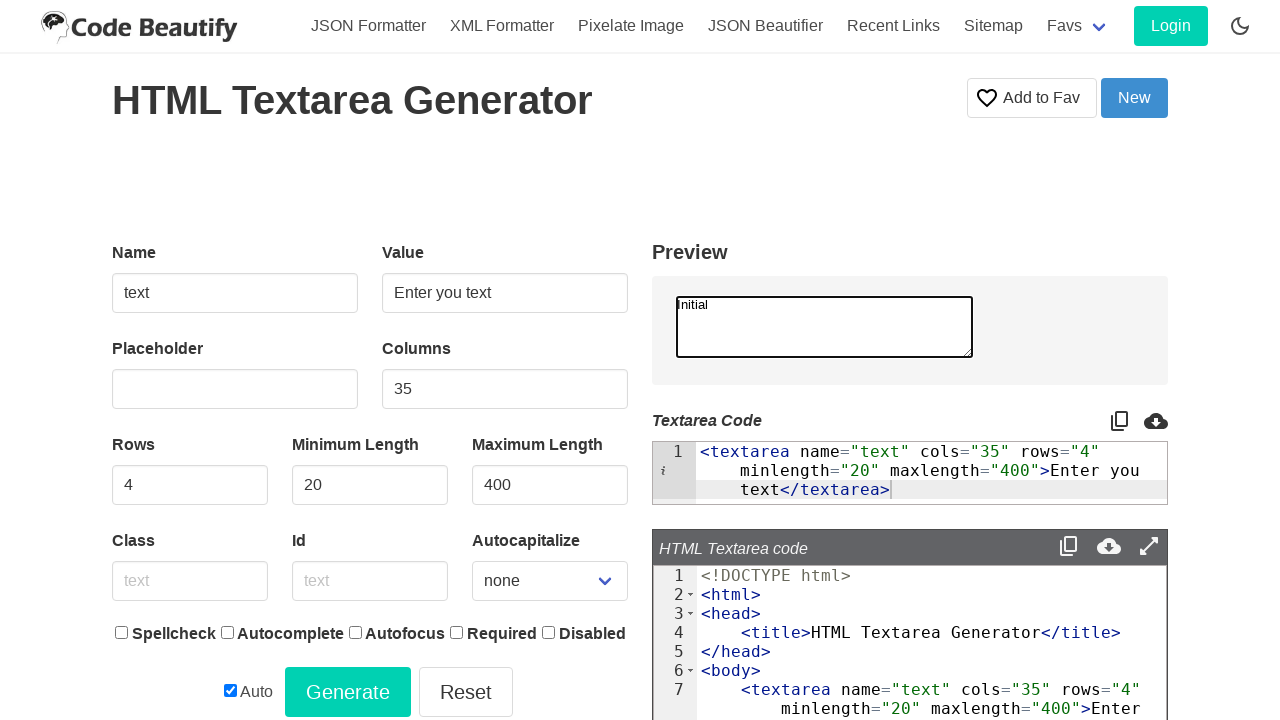

Filled textarea with appended text 'Initial AppendedText' on textarea[name='text']
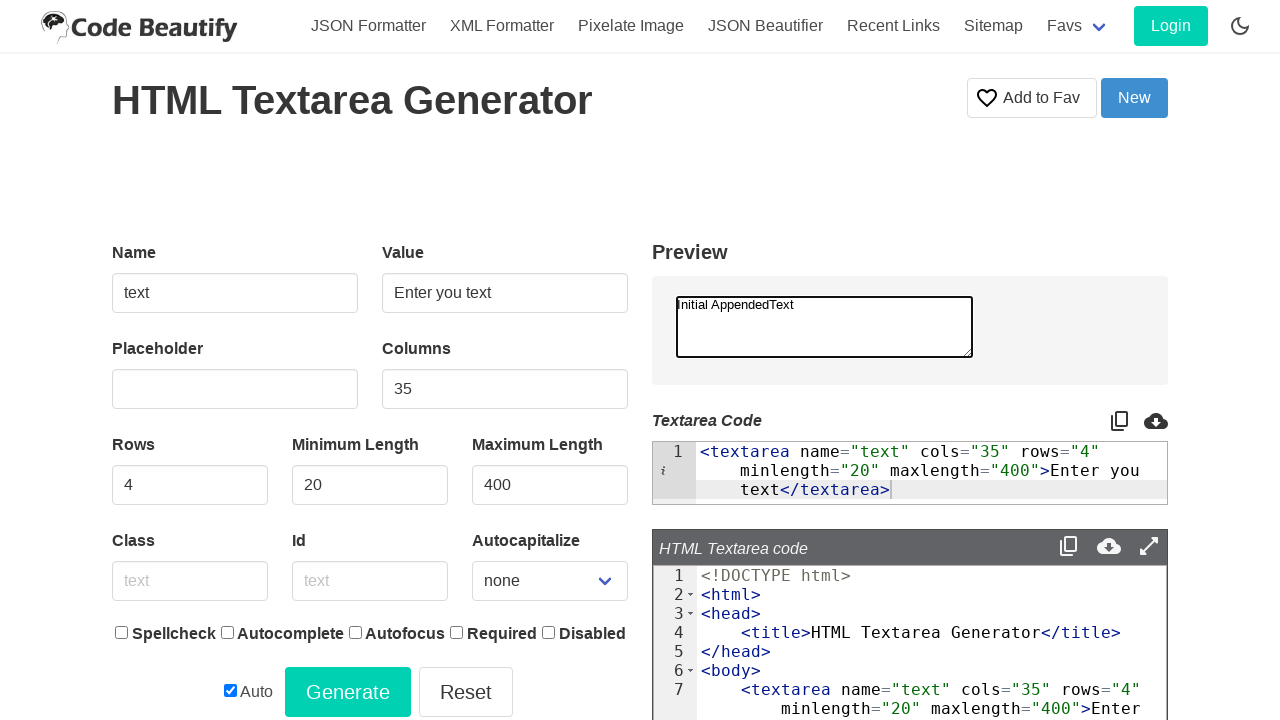

Retrieved textarea value to verify appended text
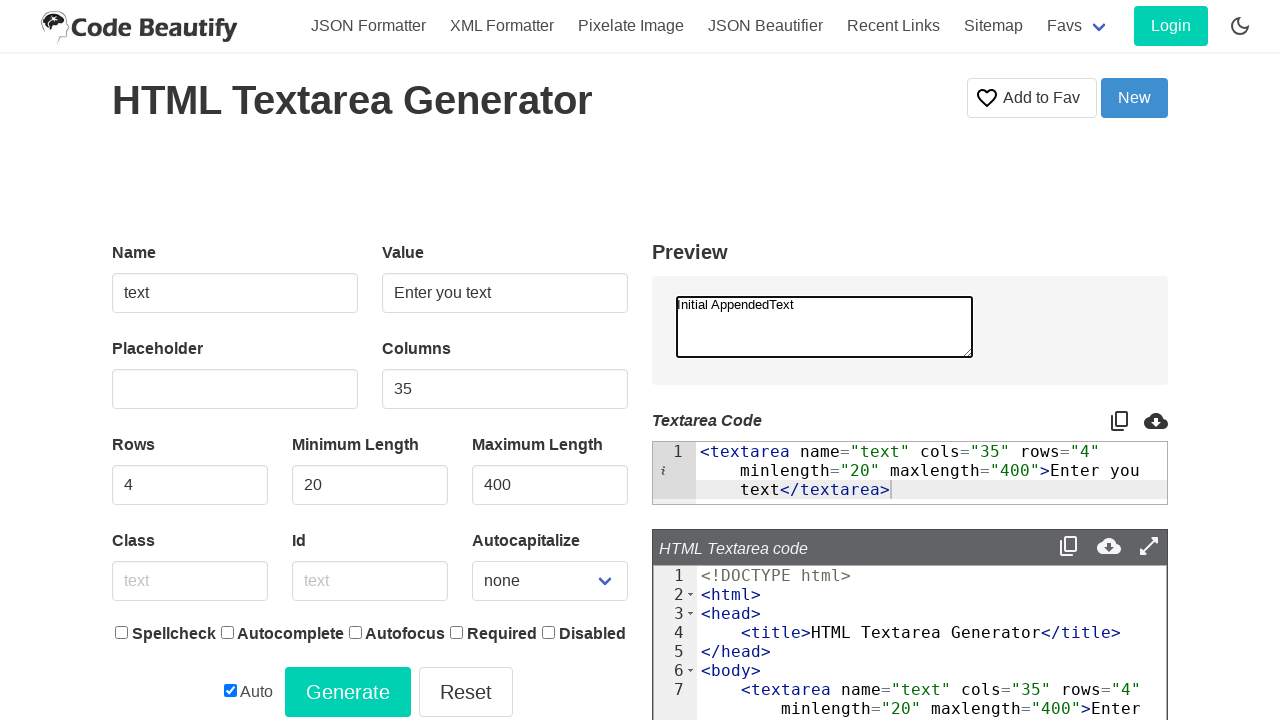

Assertion passed: 'AppendedText' is present in textarea value
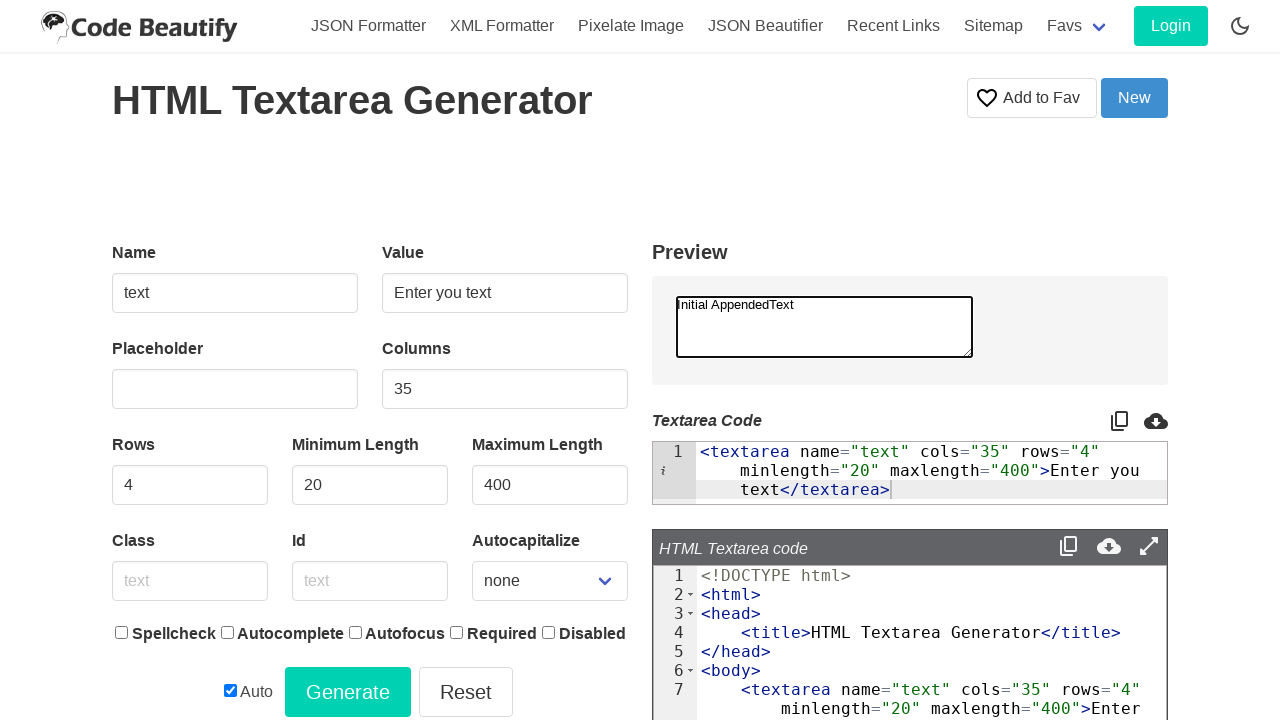

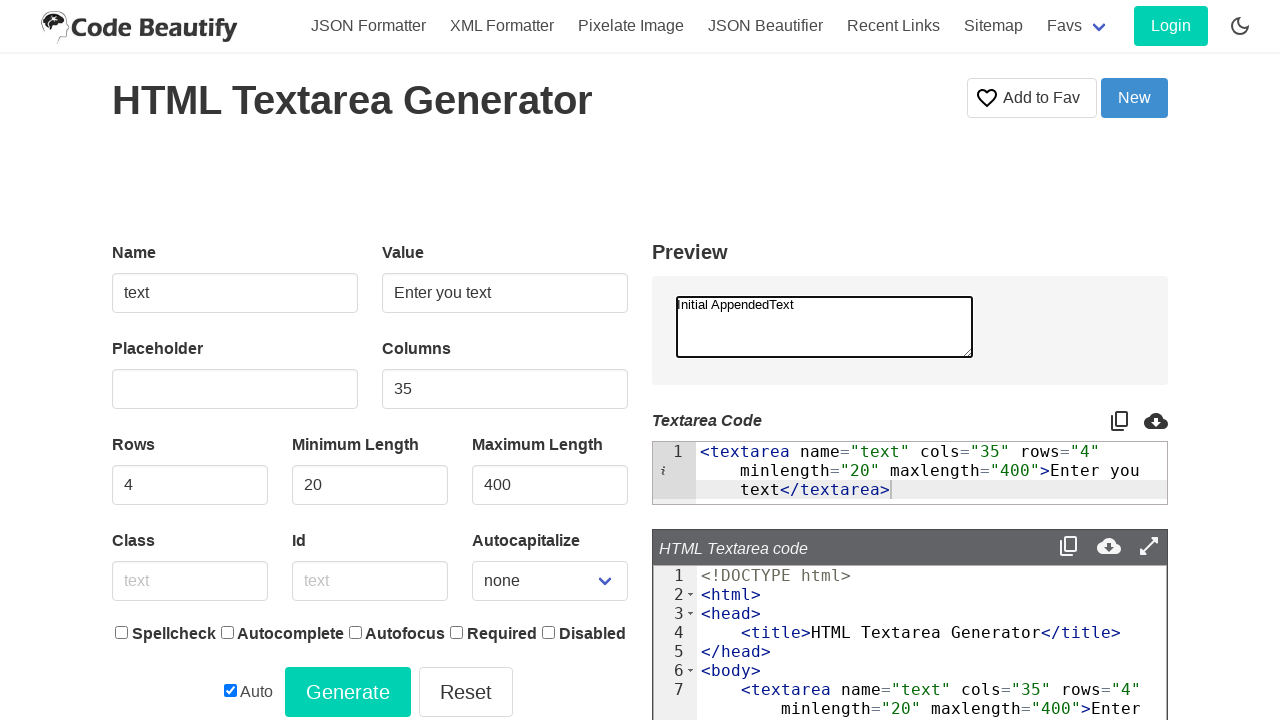